Tests error handling by attempting to find a non-existent element

Starting URL: https://www.duckduckgo.com

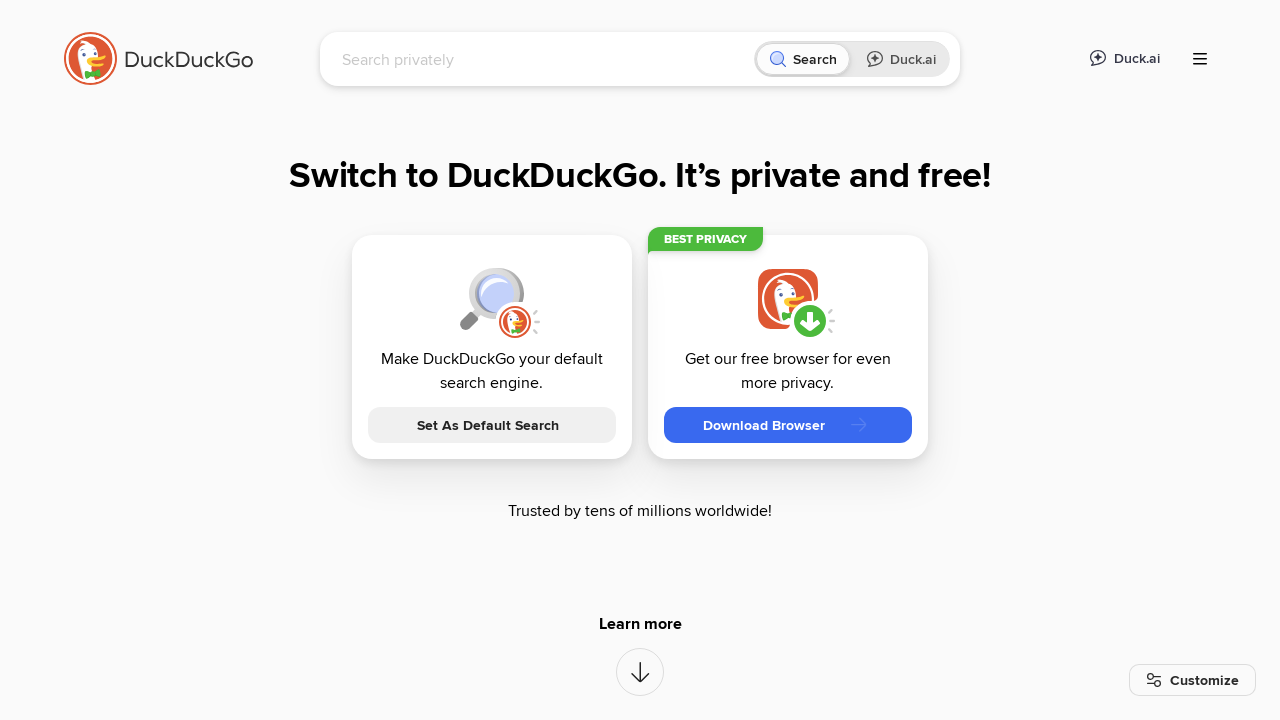

Expected error occurred when trying to locate non-existent element on xpath=wqewrqwerwerwre
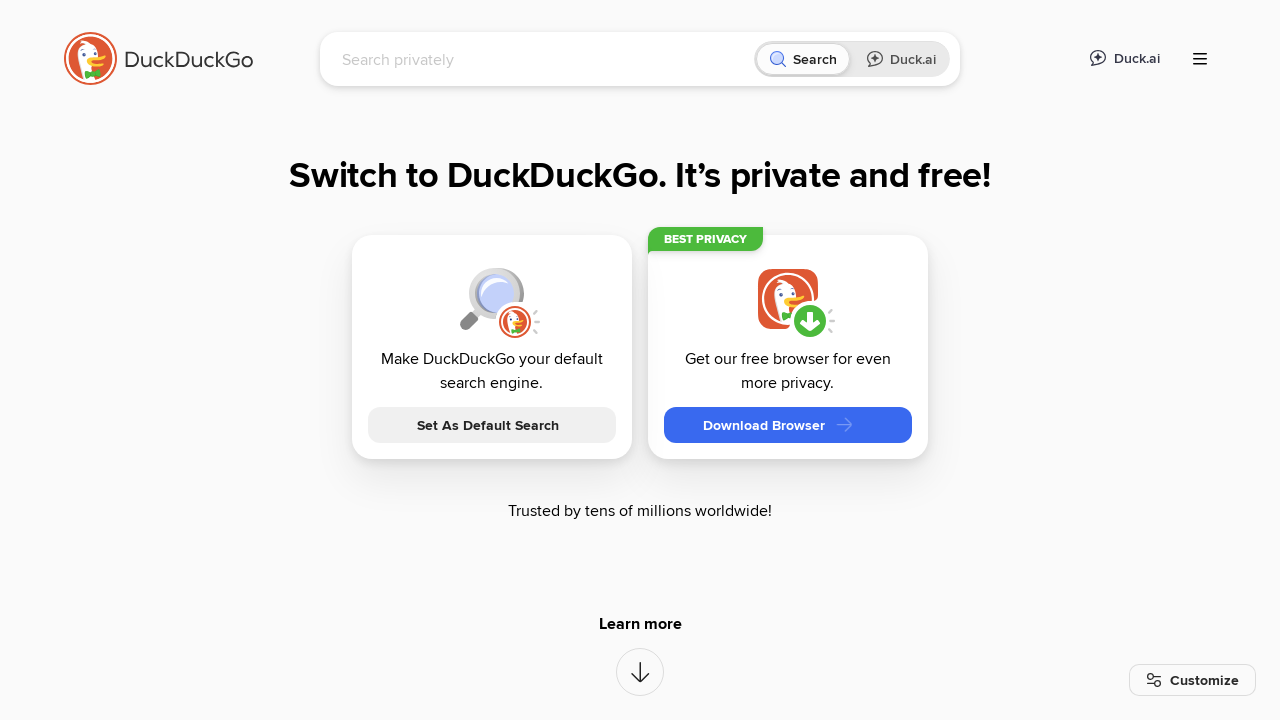

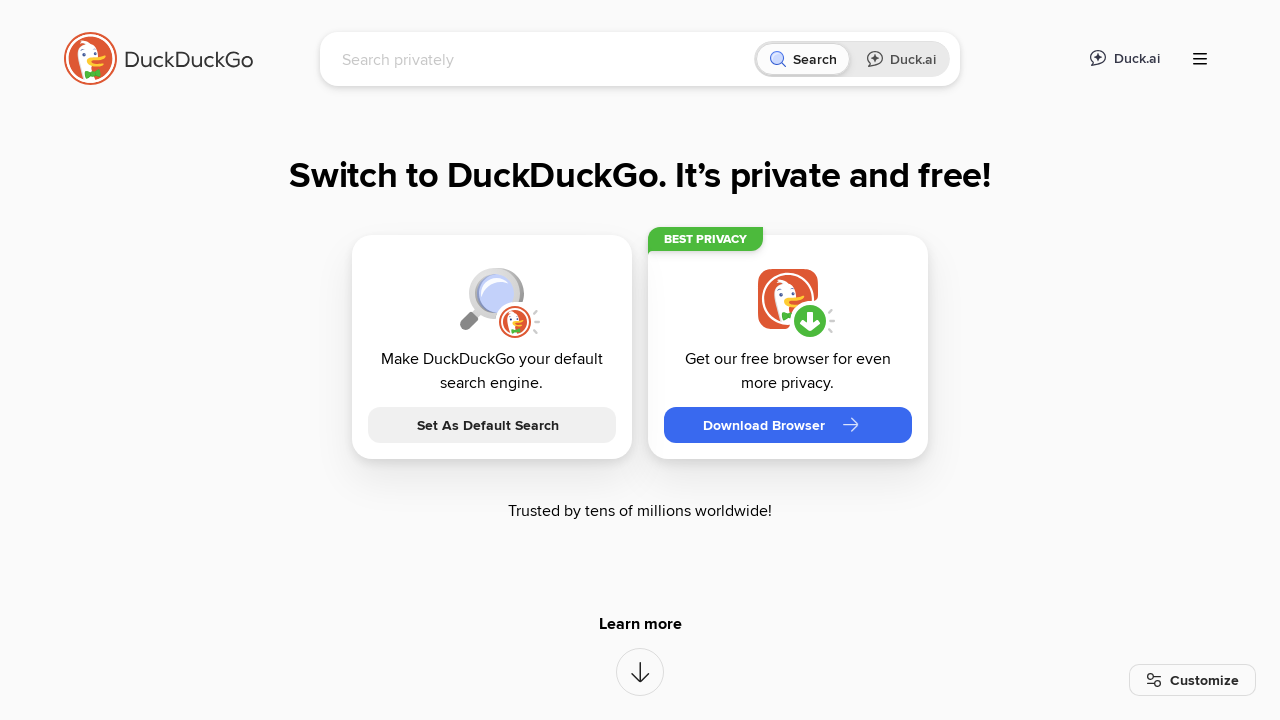